Tests the resume download functionality by expanding the Model Resume section, right-clicking on Resume Model-4, and initiating a download

Starting URL: http://greenstech.in/selenium-course-content.html

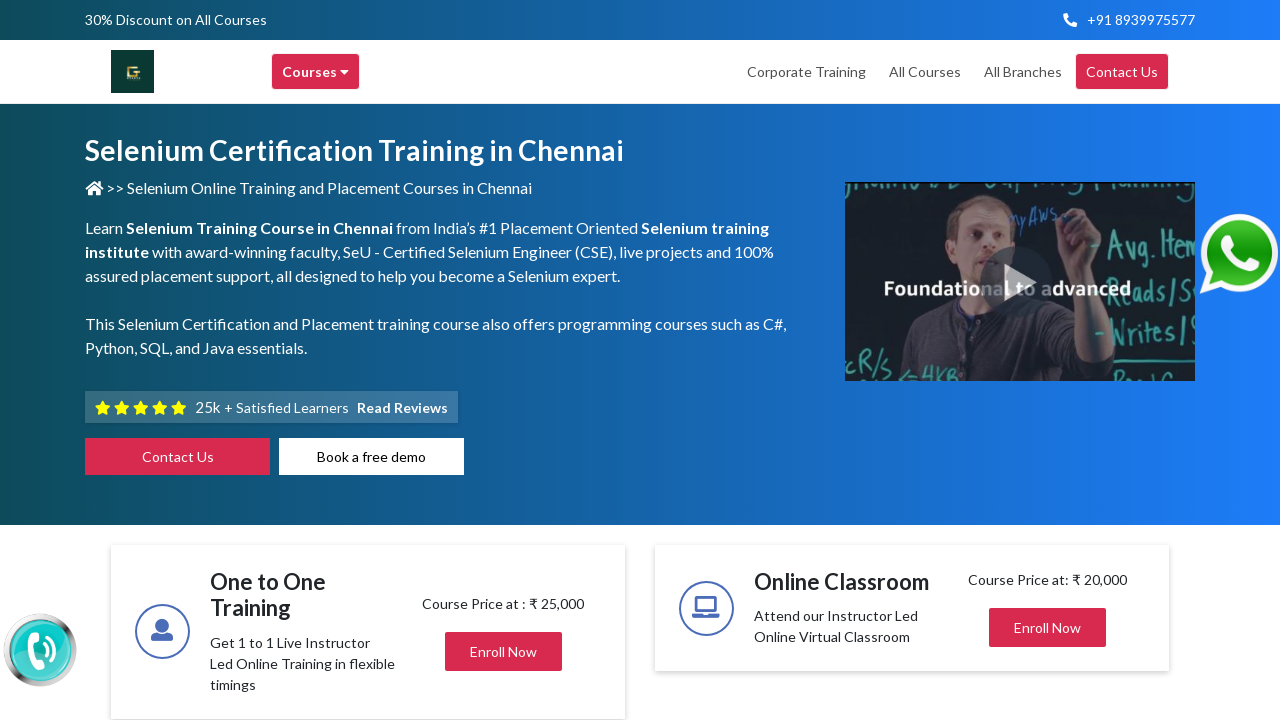

Clicked to expand Model Resume section at (1142, 361) on (//i[@class='fas fa-plus'])[3]
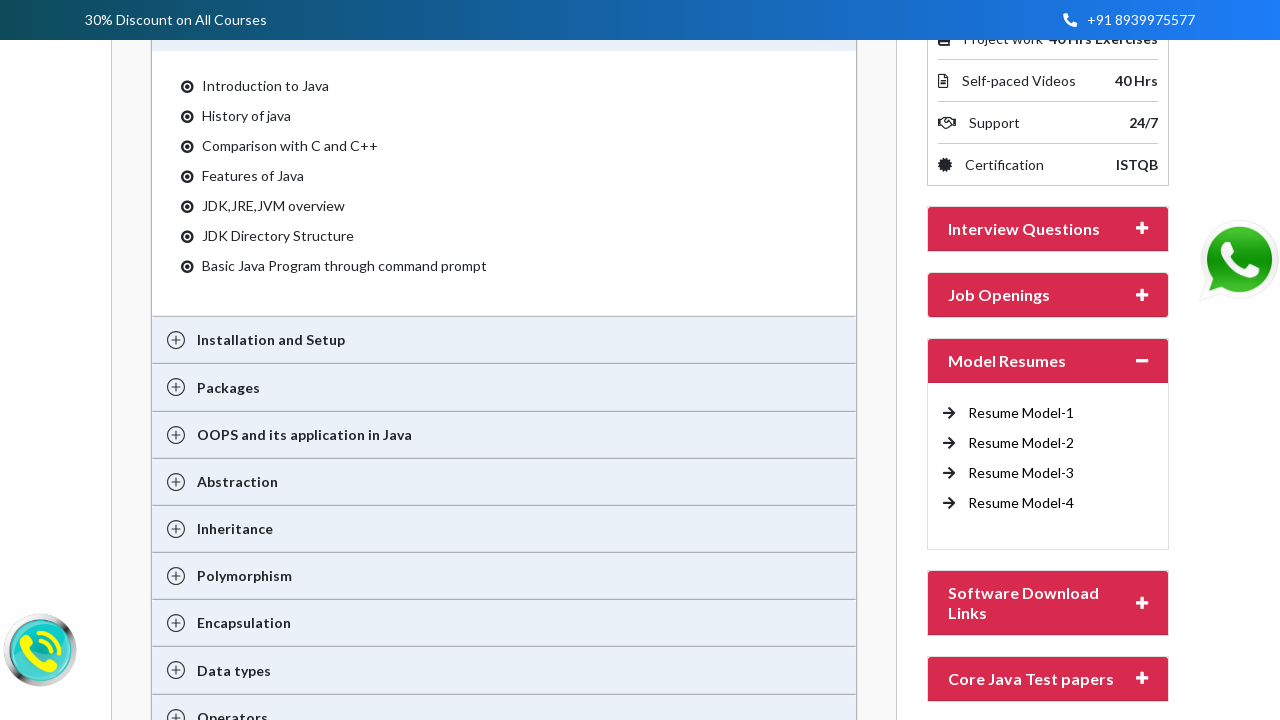

Right-clicked on Resume Model-4 link to initiate download at (1021, 503) on xpath=//a[text()='Resume Model-4 ']
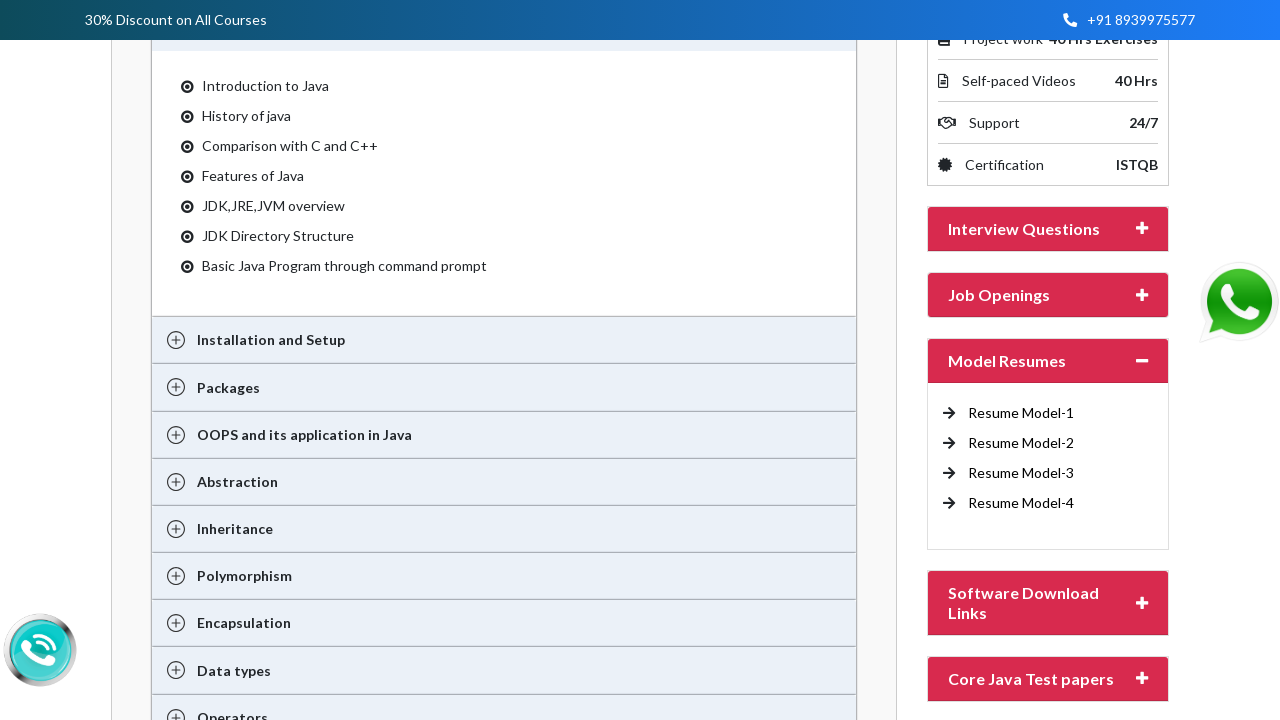

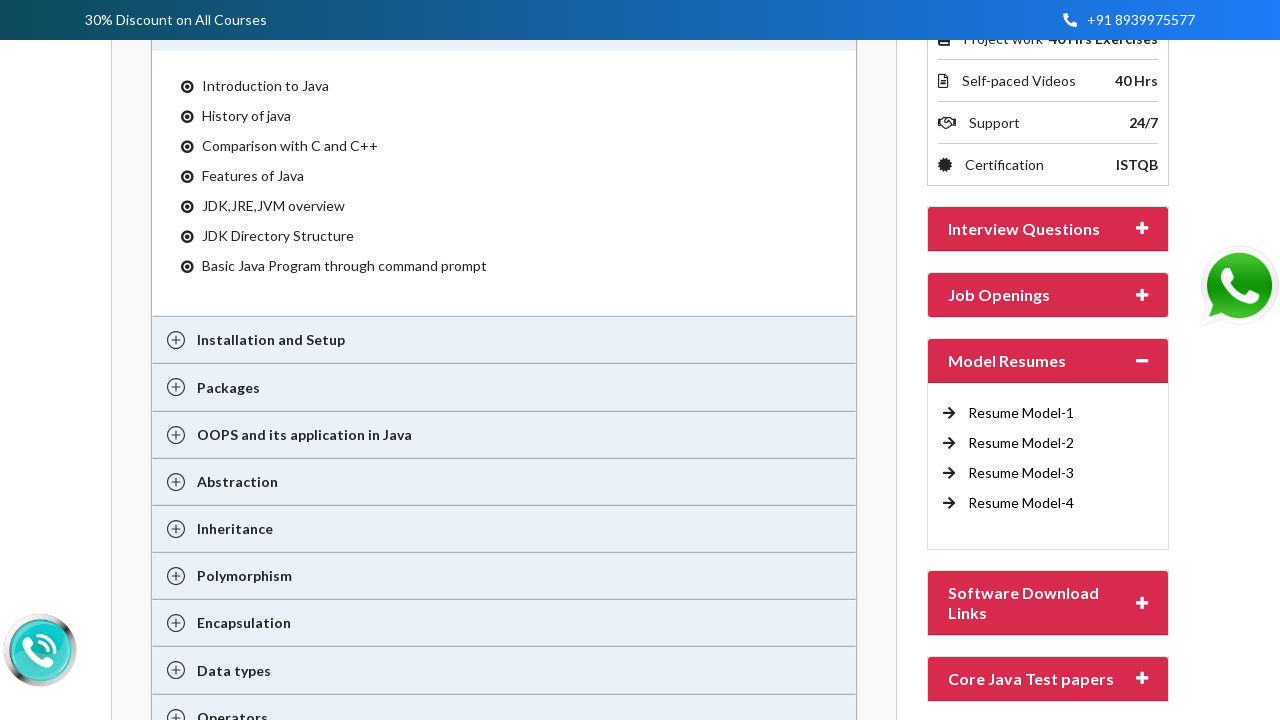